Navigates to Daraz Bangladesh website and verifies the flash sale section is displayed

Starting URL: https://www.daraz.com.bd

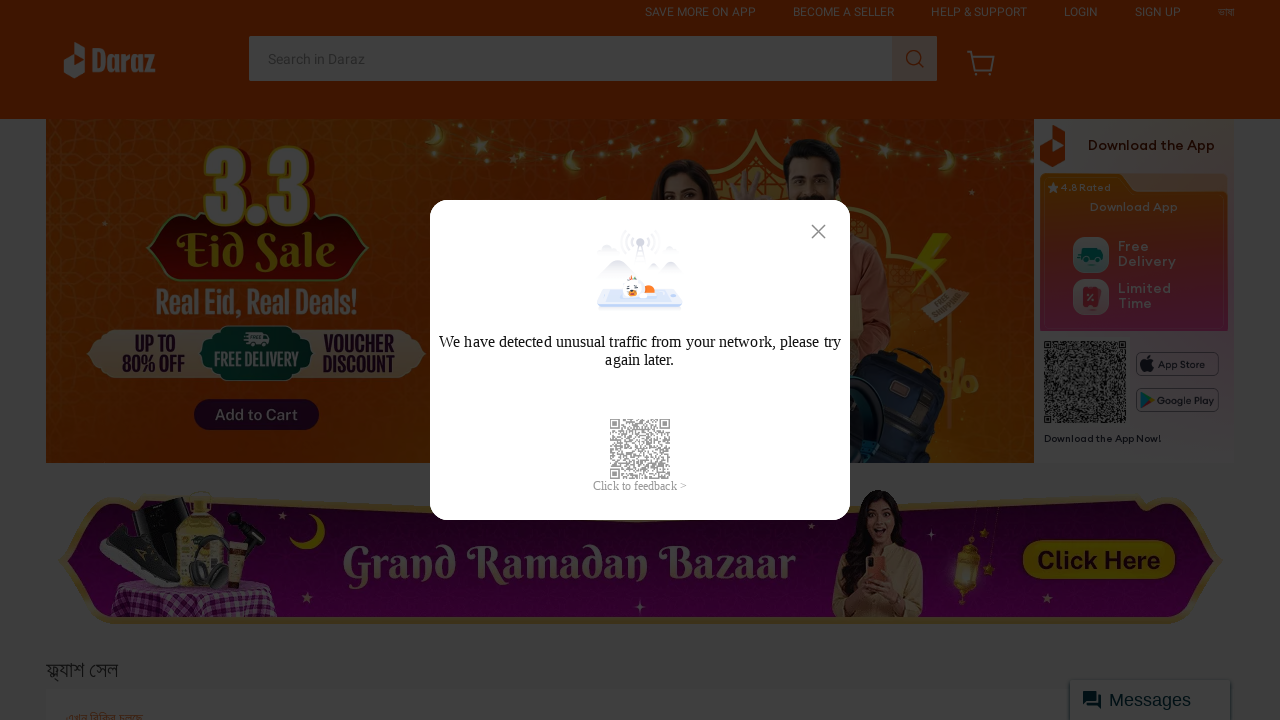

Waited for h3 selector to load on Daraz Bangladesh homepage
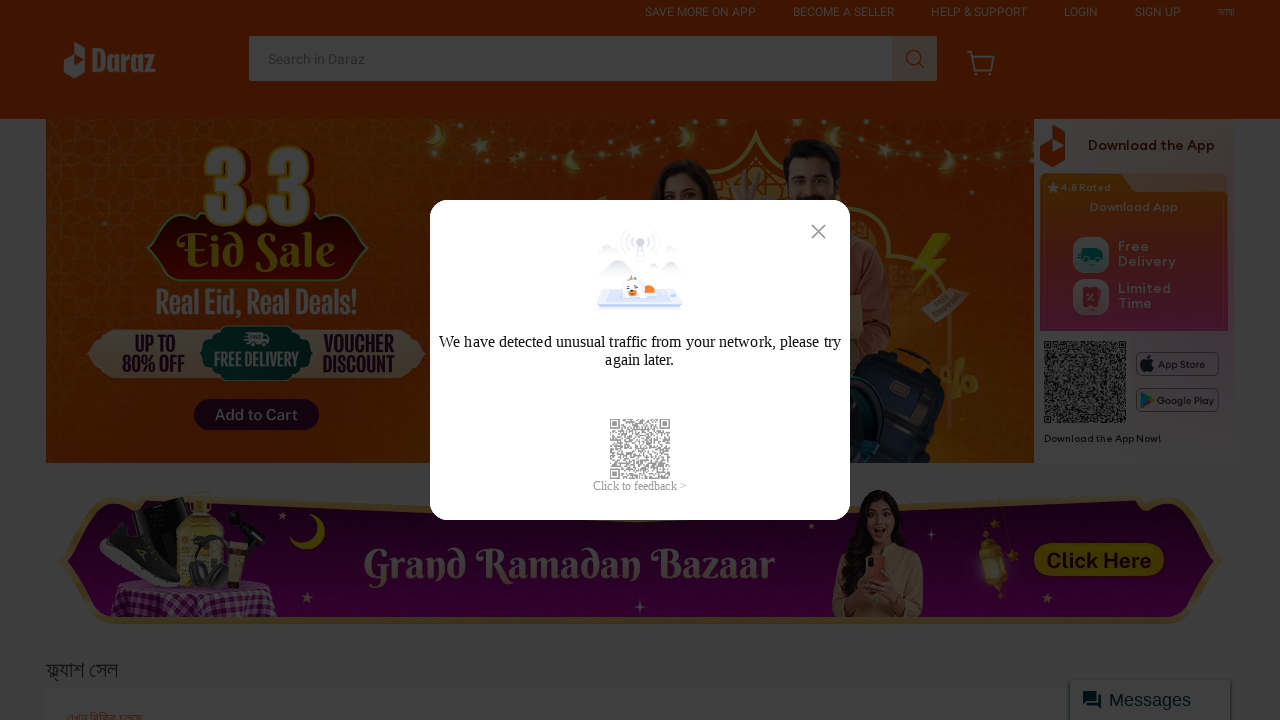

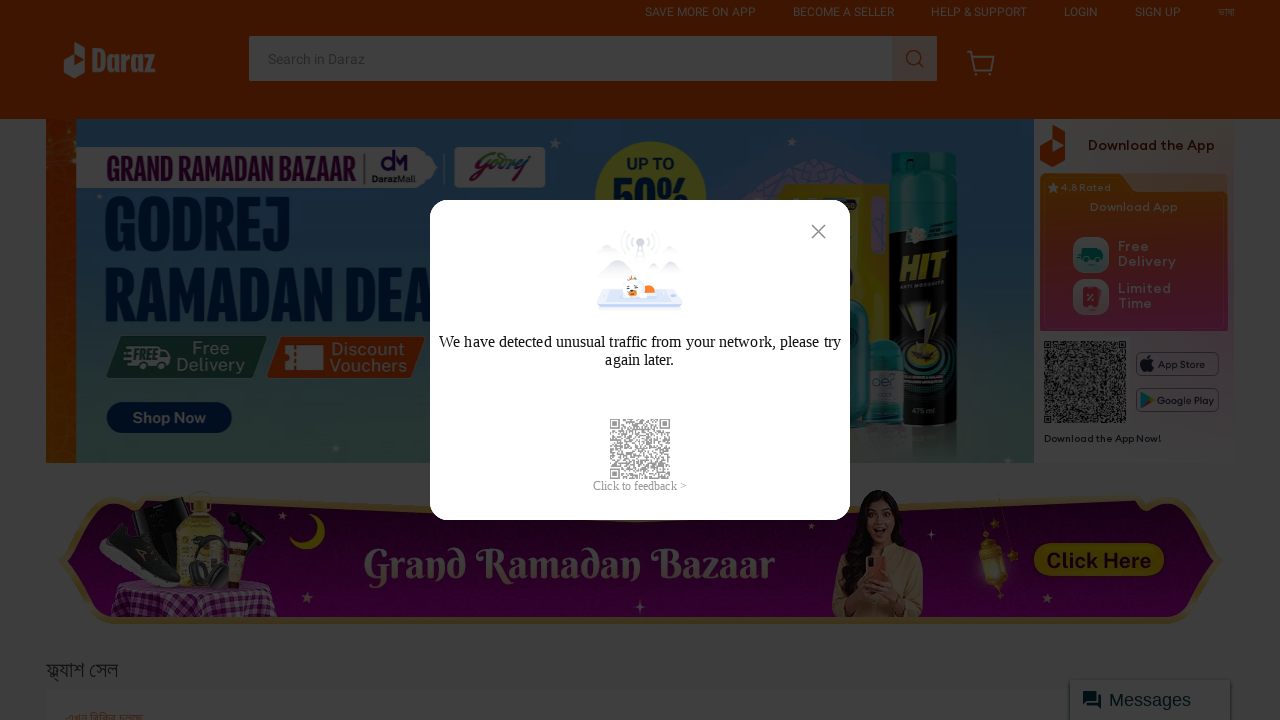